Tests radio button selection and text input on an automation practice page by clicking radio buttons and filling an autocomplete field using JavaScript execution

Starting URL: https://rahulshettyacademy.com/AutomationPractice/

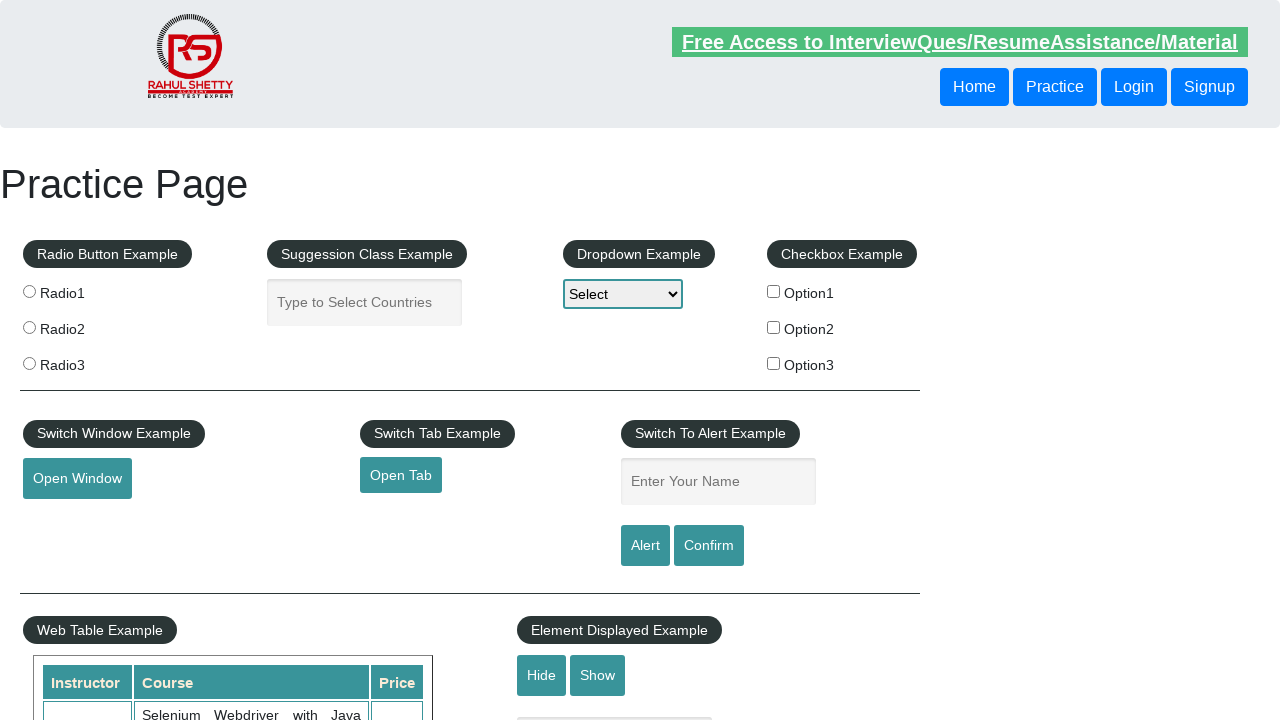

Clicked radio button with value 'radio1' at (29, 291) on input[value='radio1']
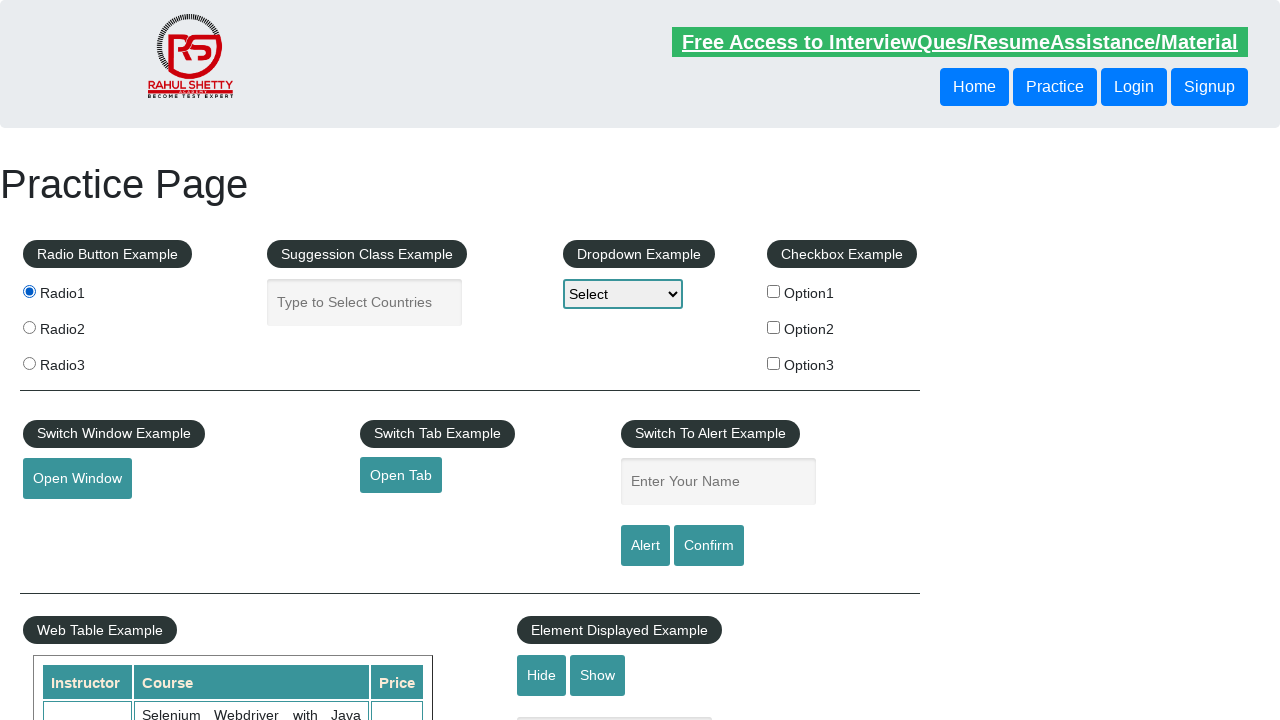

Clicked radio button with value 'radio3' at (29, 363) on input[value='radio3']
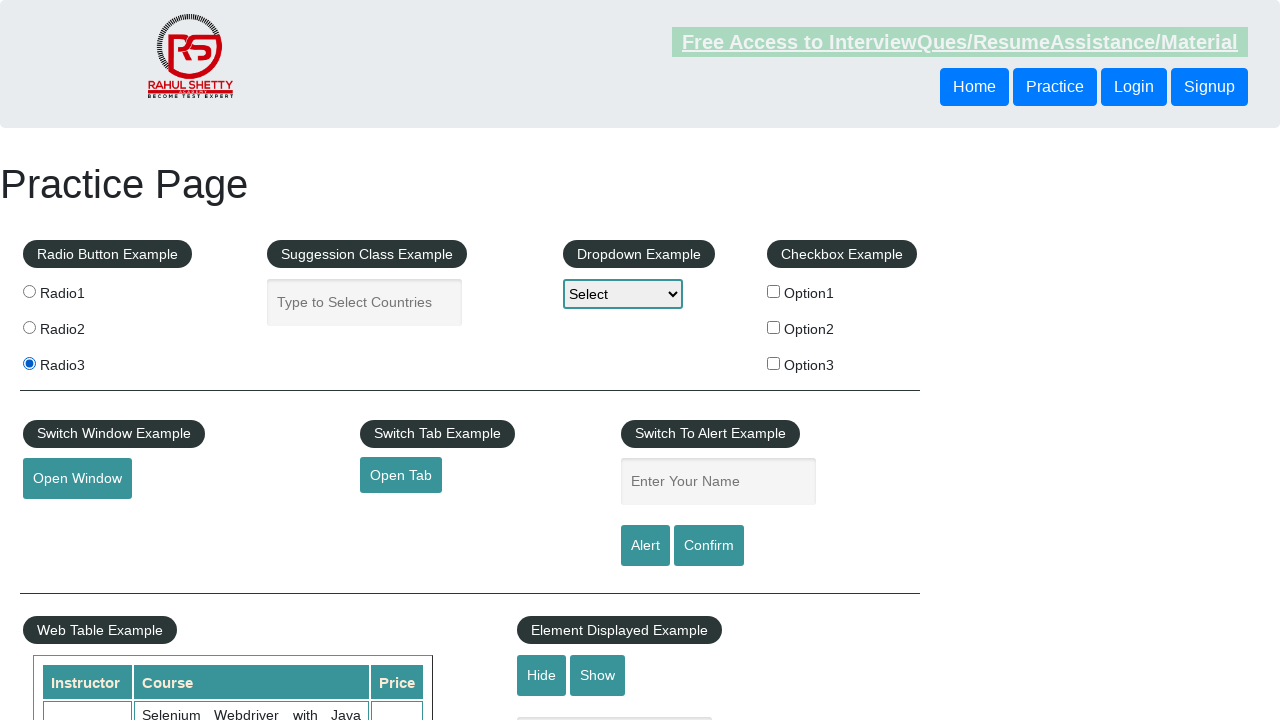

Filled autocomplete field with 'nagarjuna123' on #autocomplete
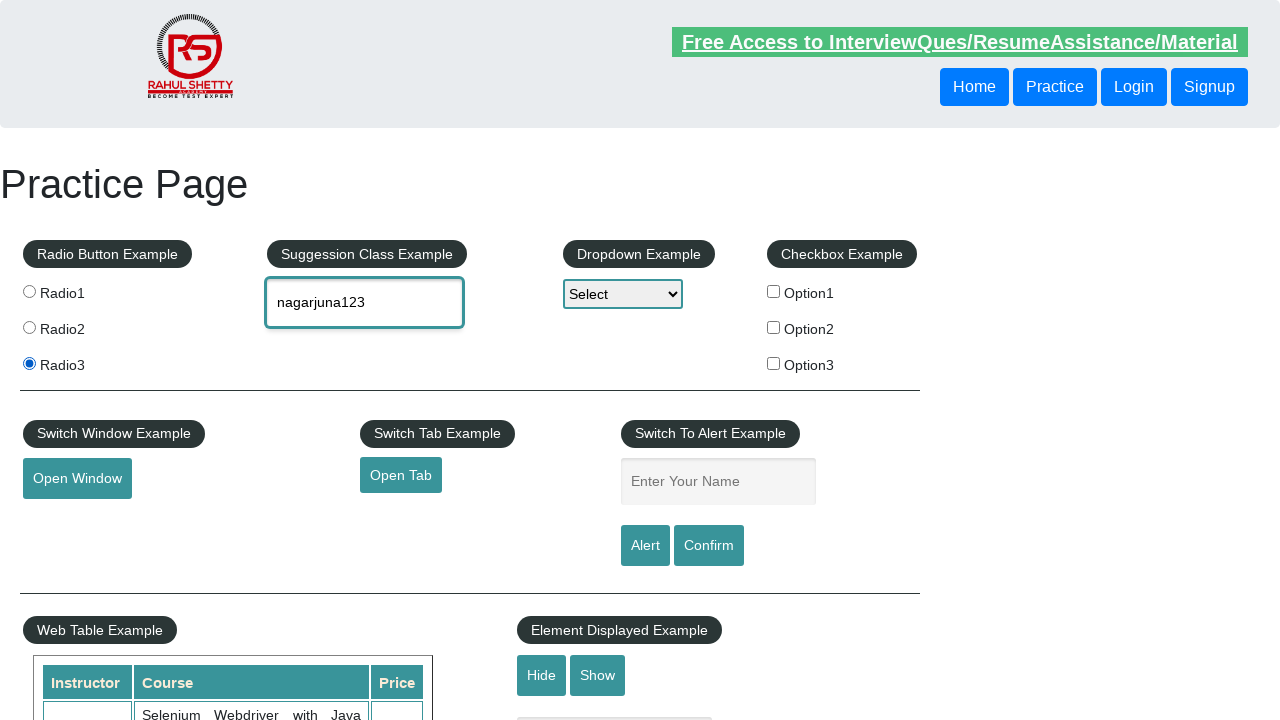

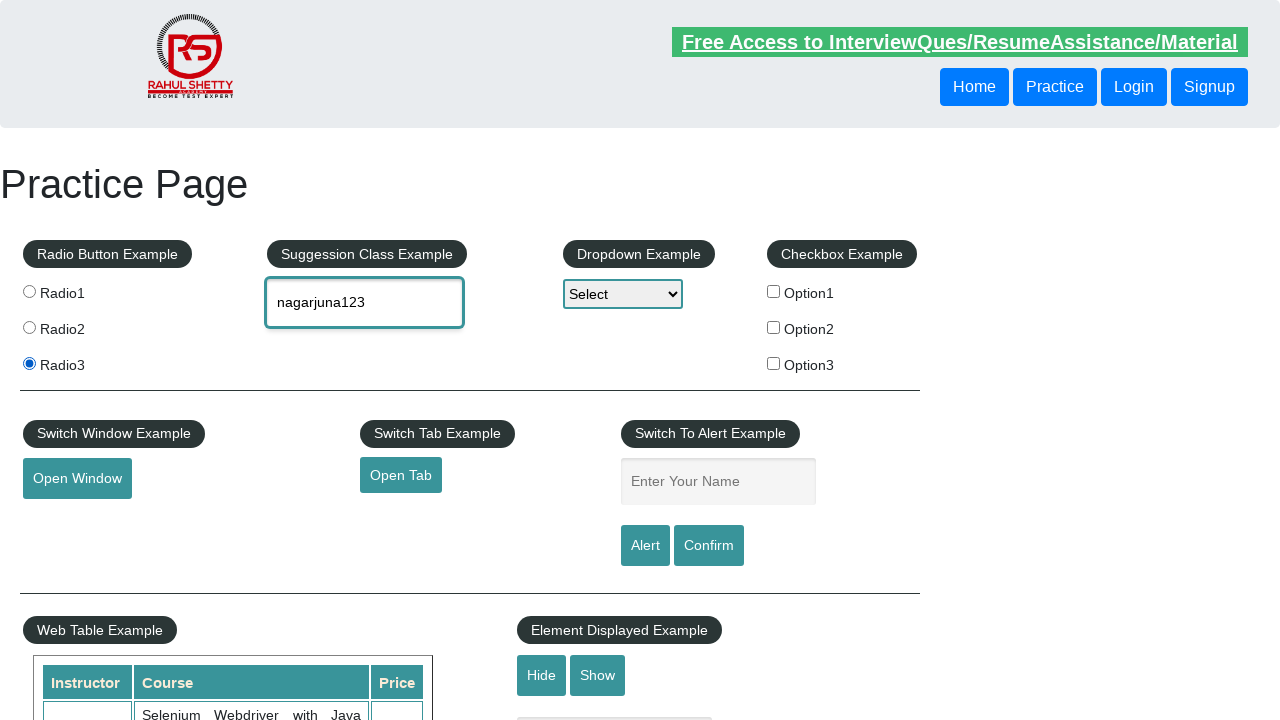